Tests Tesla homepage navigation to Shop page, verifies header elements are present, clicks on Shop, and verifies the Lifestyle button is displayed on the Tesla Shop page.

Starting URL: https://www.tesla.com/

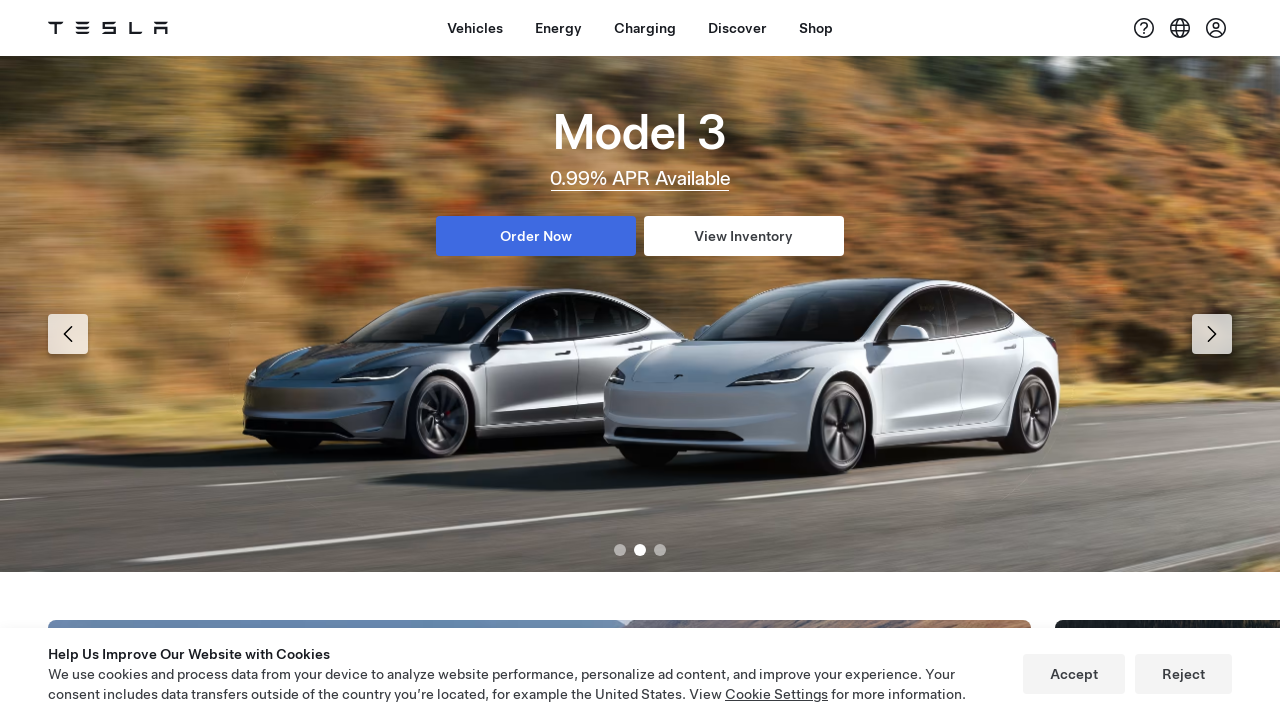

Waited for Tesla logo in header to load
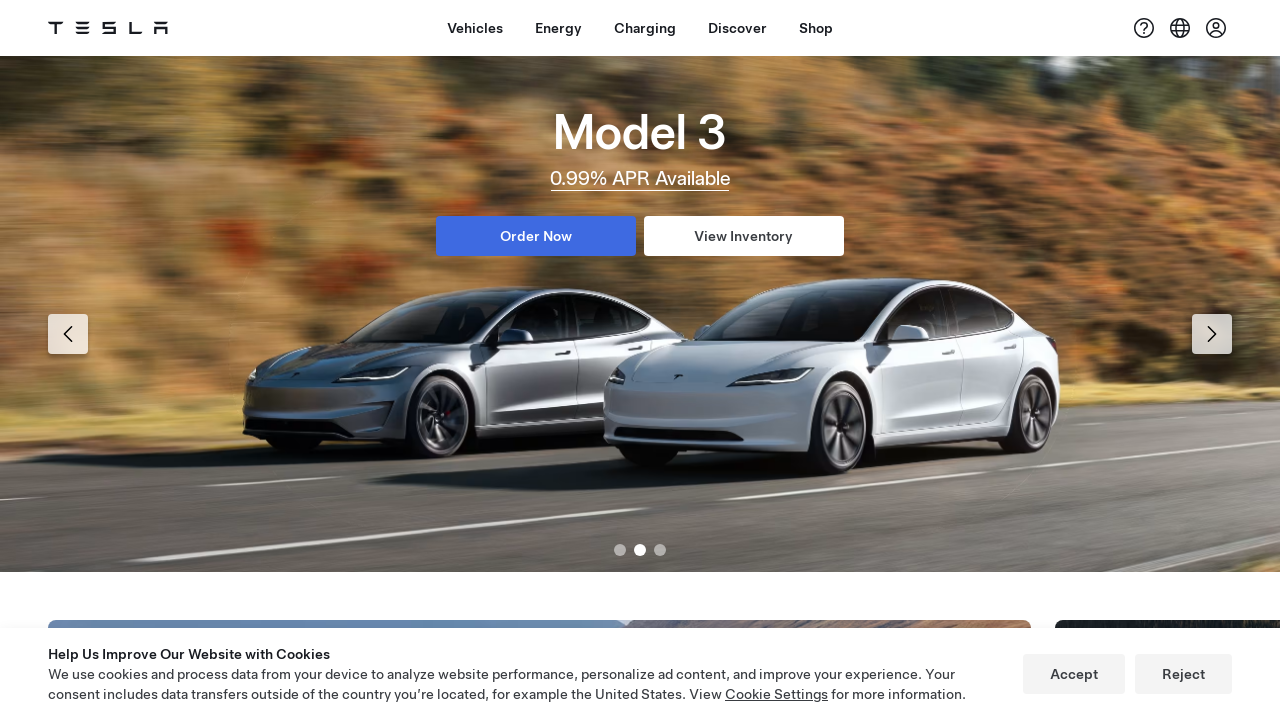

Verified Charging header element is present
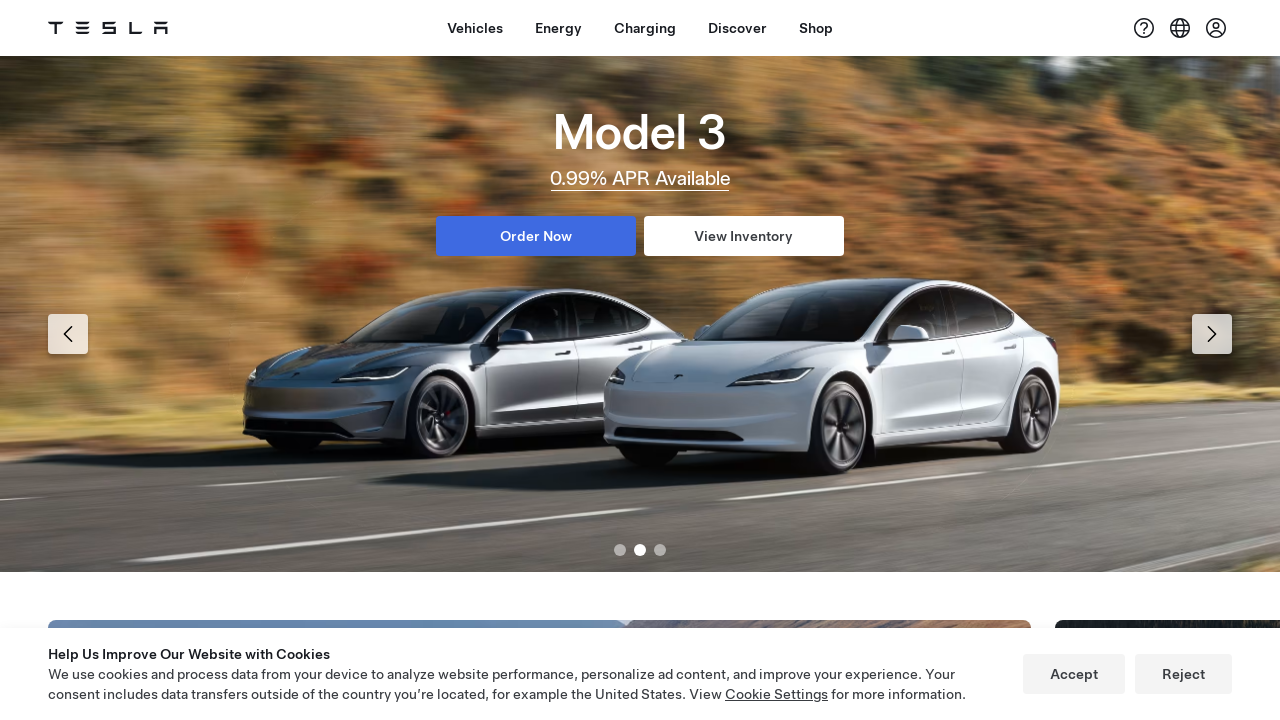

Verified Energy header element is present
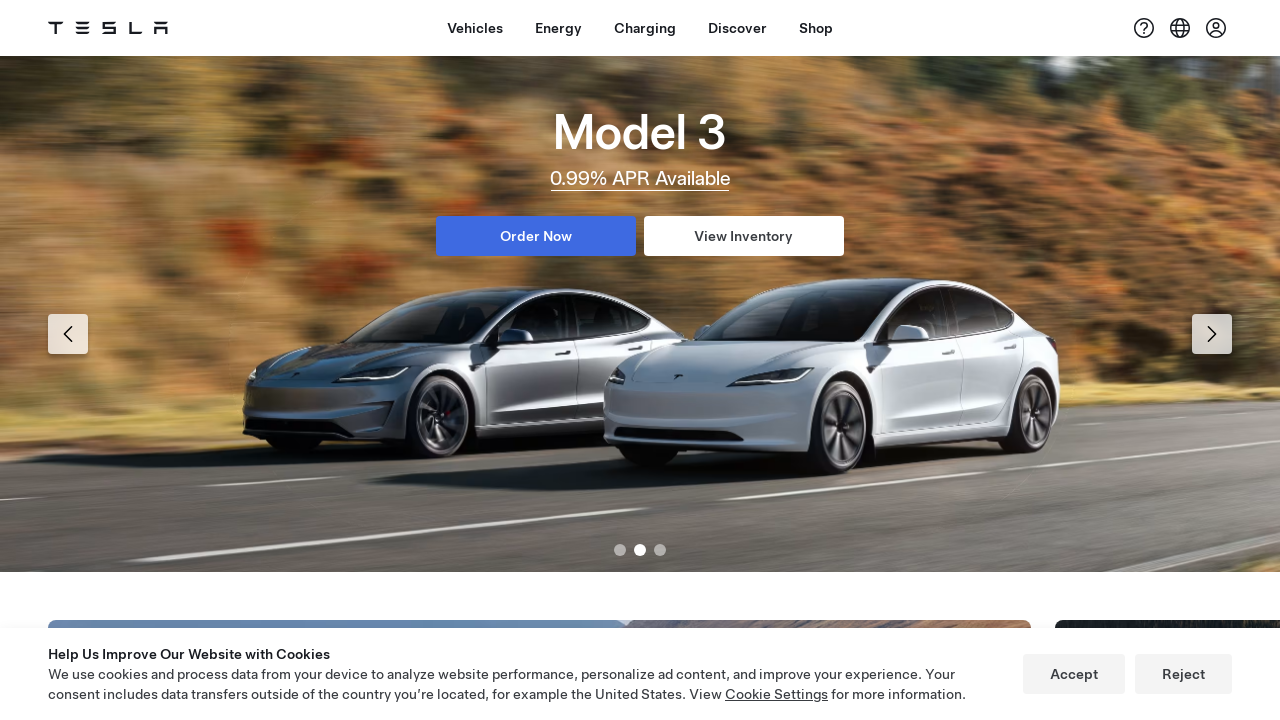

Clicked on Shop button in header at (816, 28) on (//span[contains(.,'Shop')])[1]
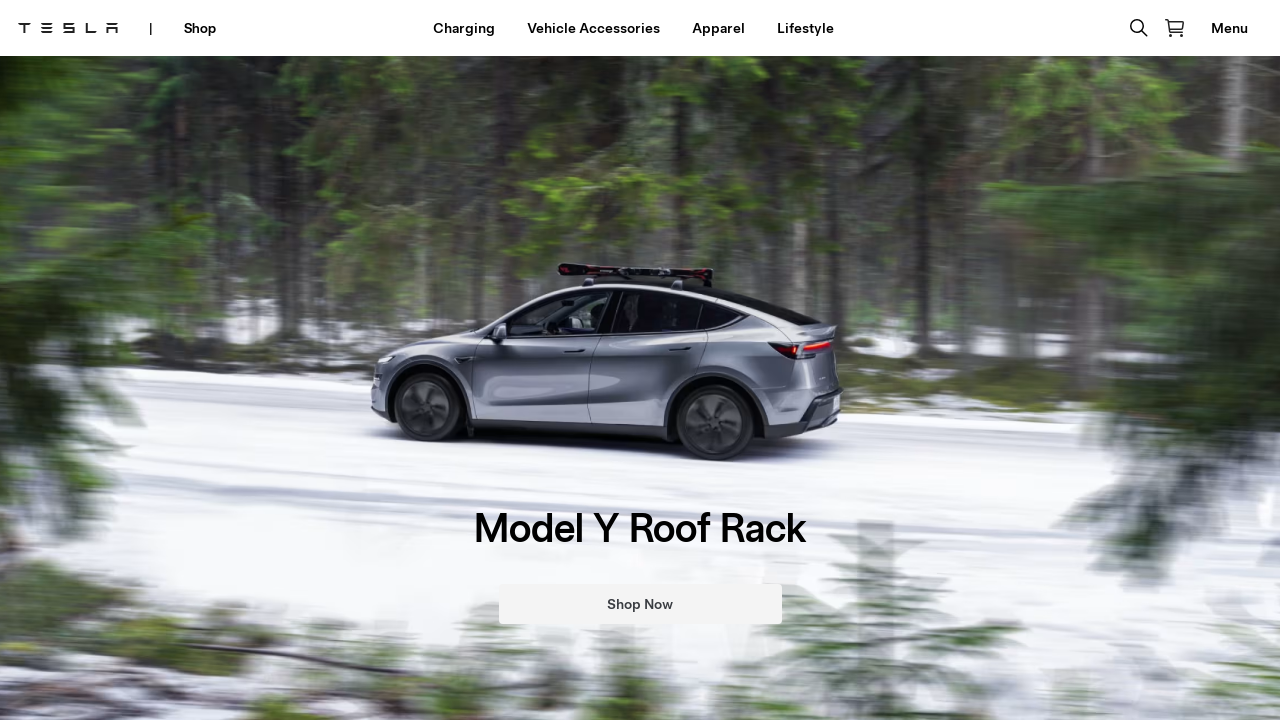

Verified Lifestyle button is displayed on Tesla Shop page
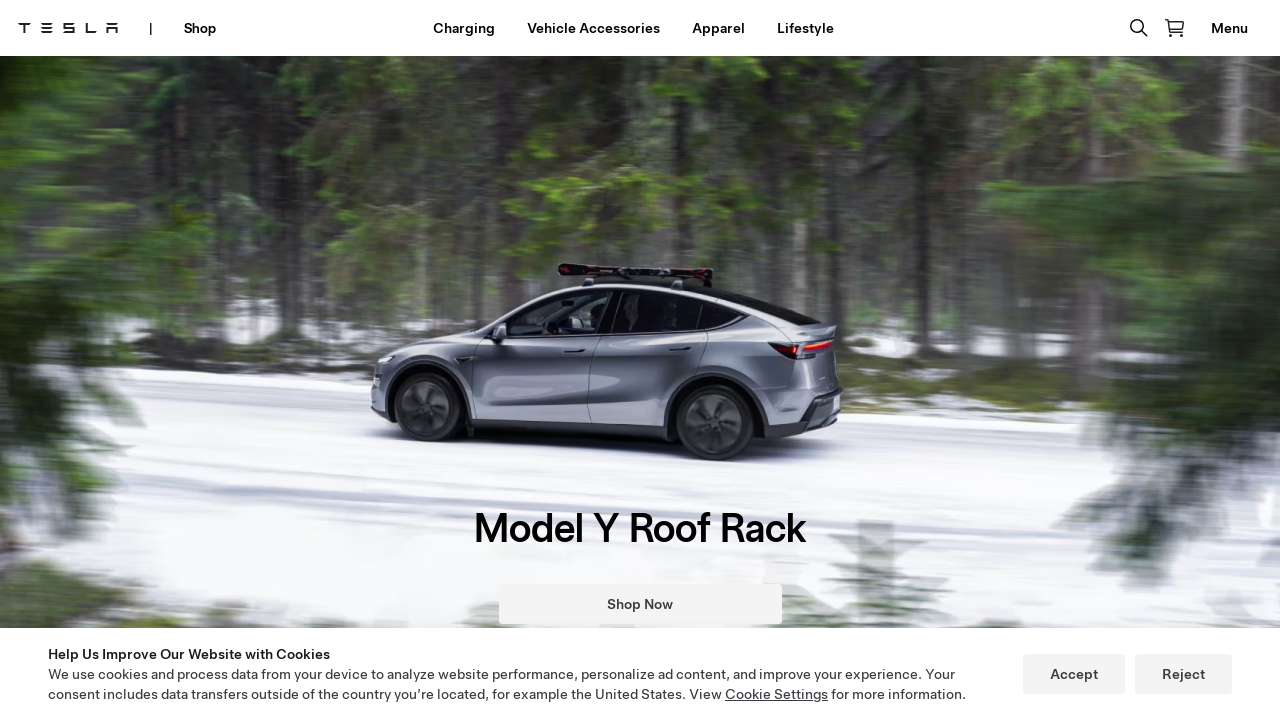

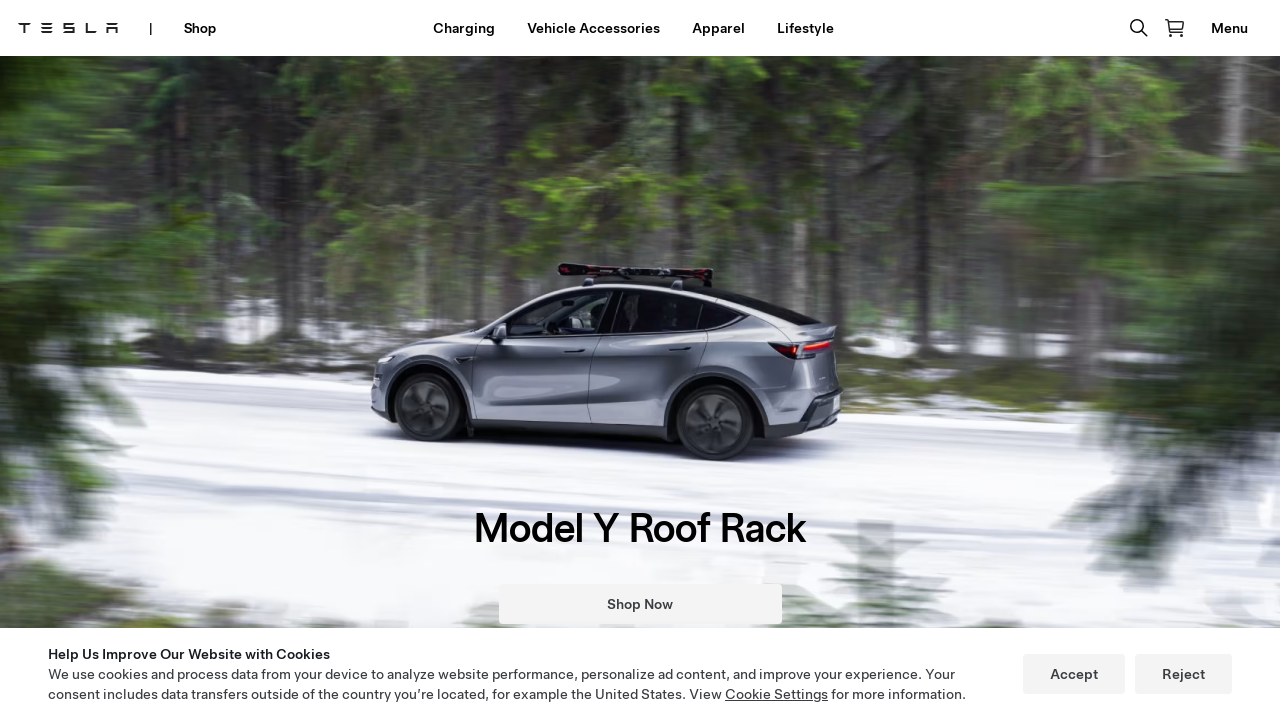